Tests injecting jQuery Growl library into a page and displaying notification messages using JavaScript execution. Demonstrates how to dynamically add JavaScript libraries and trigger visual notifications during test execution.

Starting URL: http://the-internet.herokuapp.com

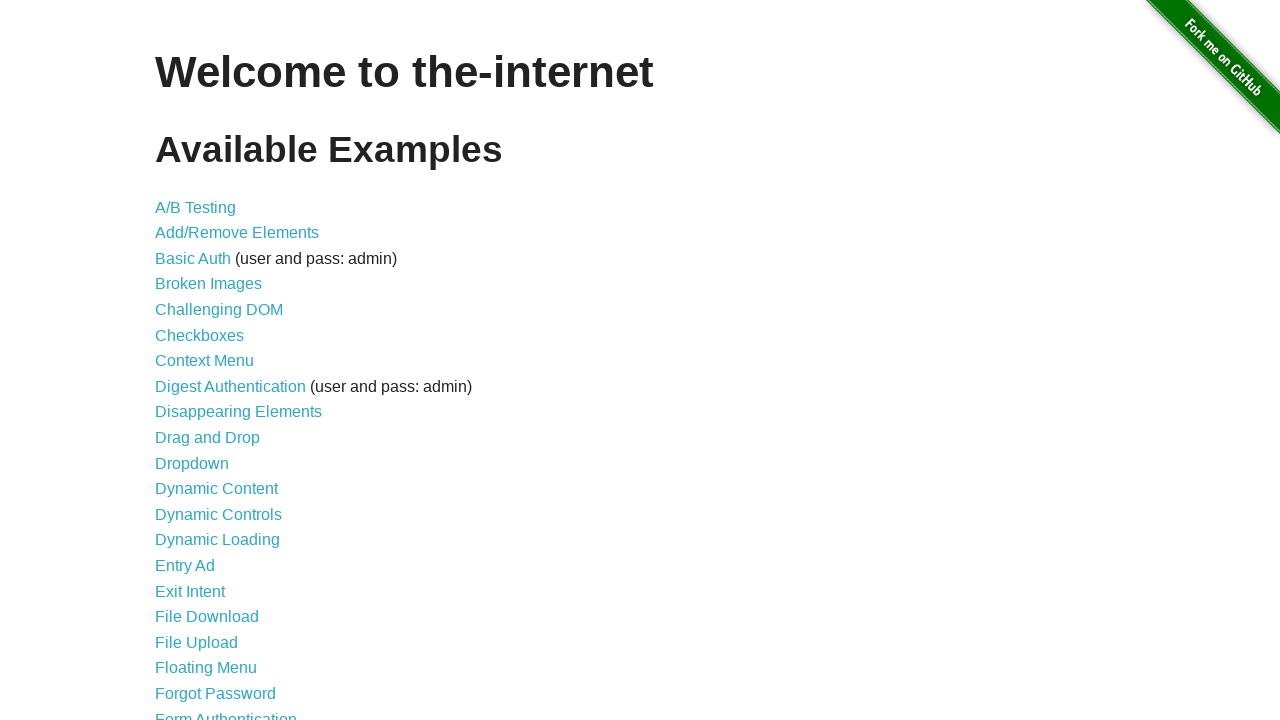

Injected jQuery library into page if not already present
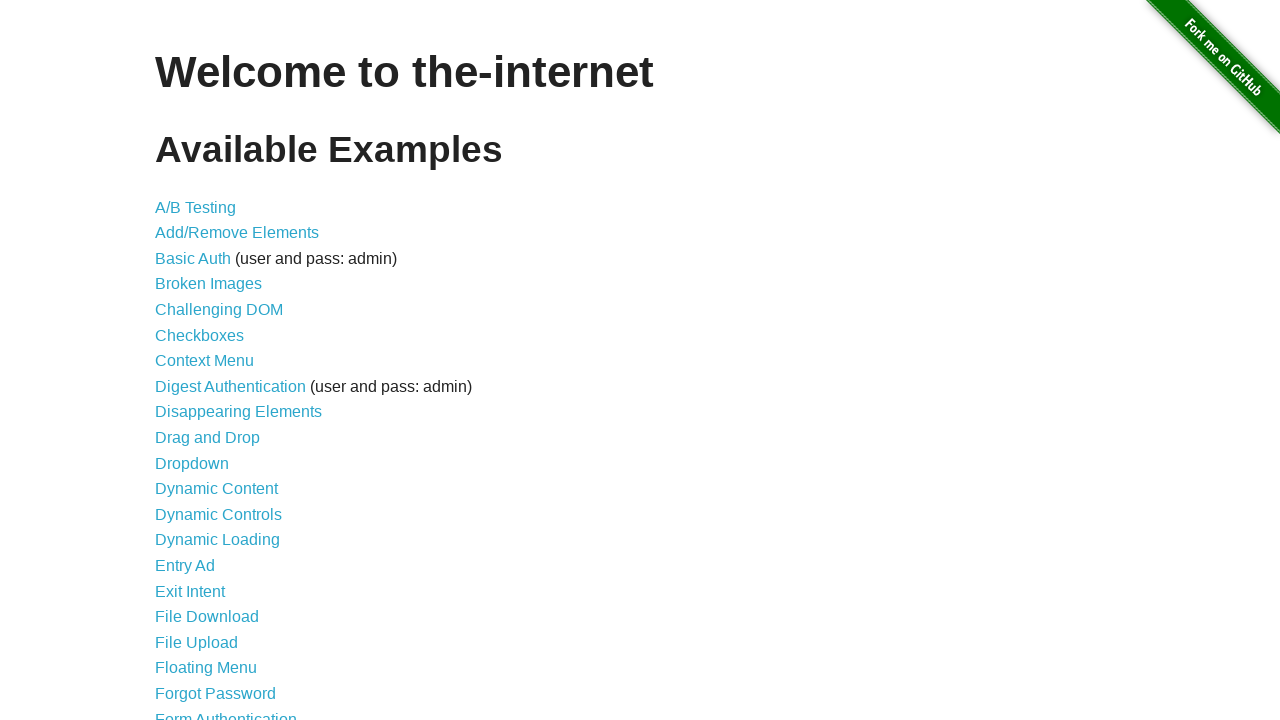

jQuery library loaded successfully
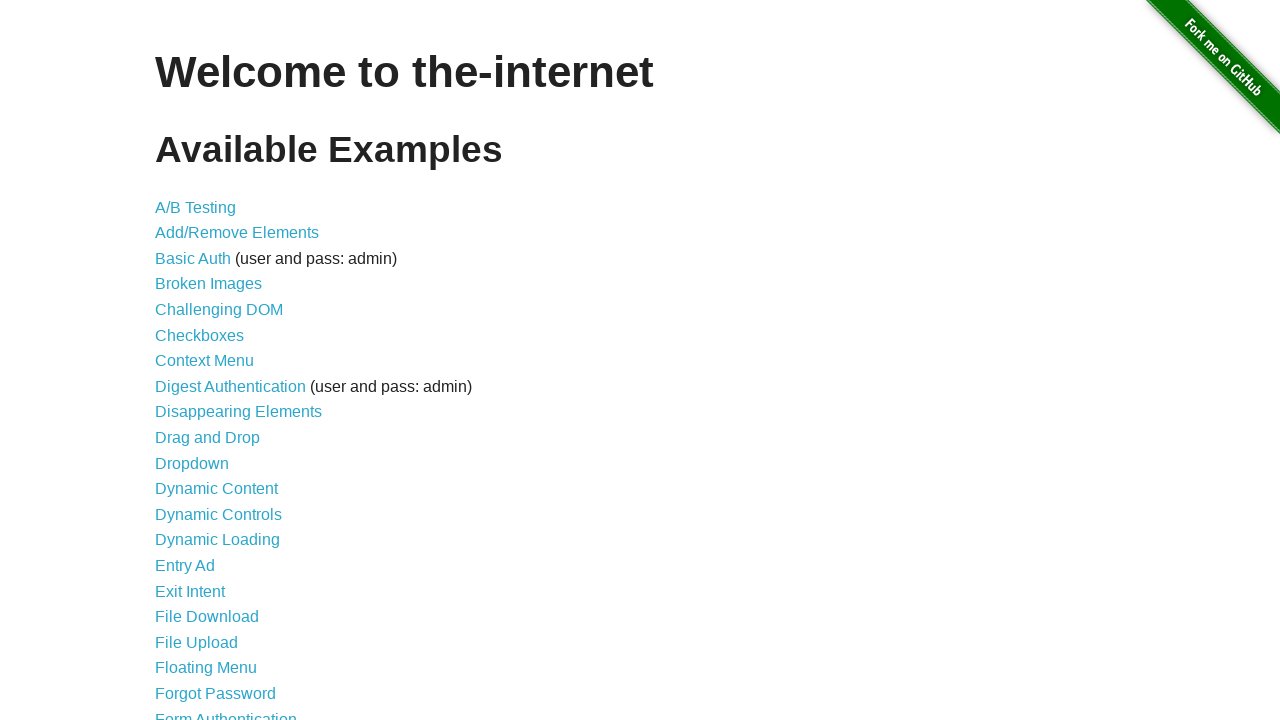

Injected jQuery Growl library script
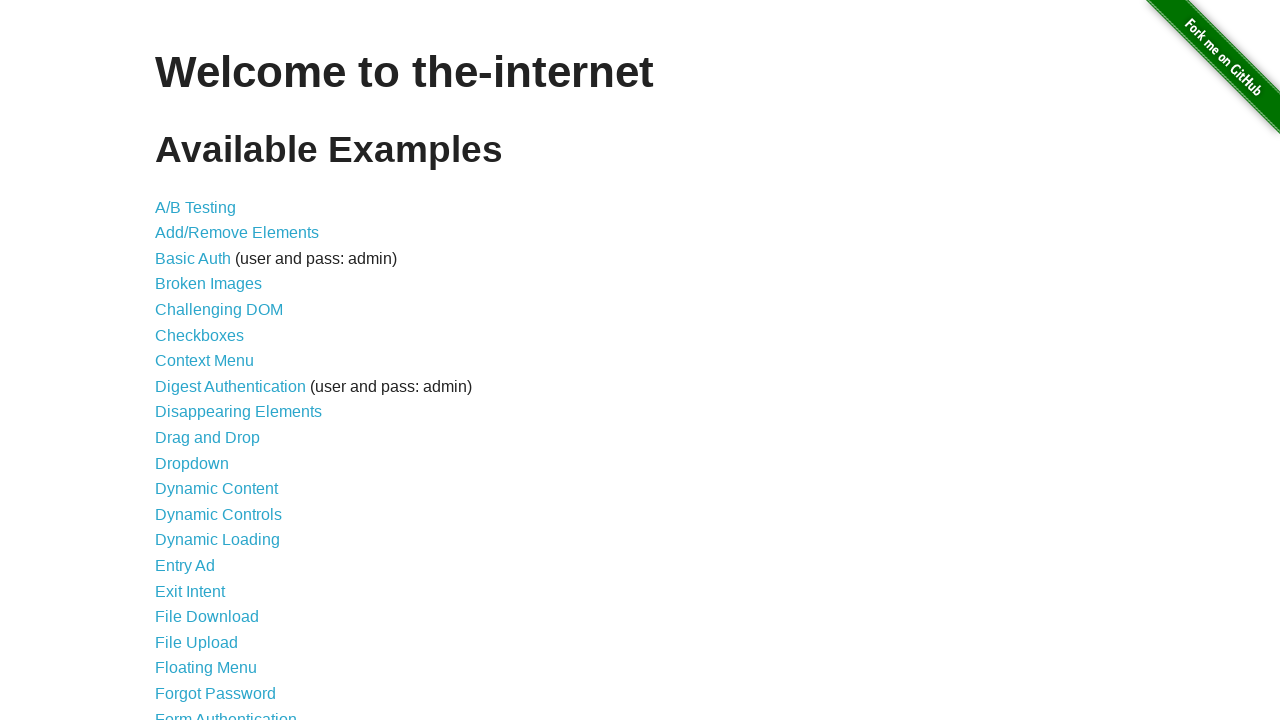

Injected jQuery Growl CSS stylesheet
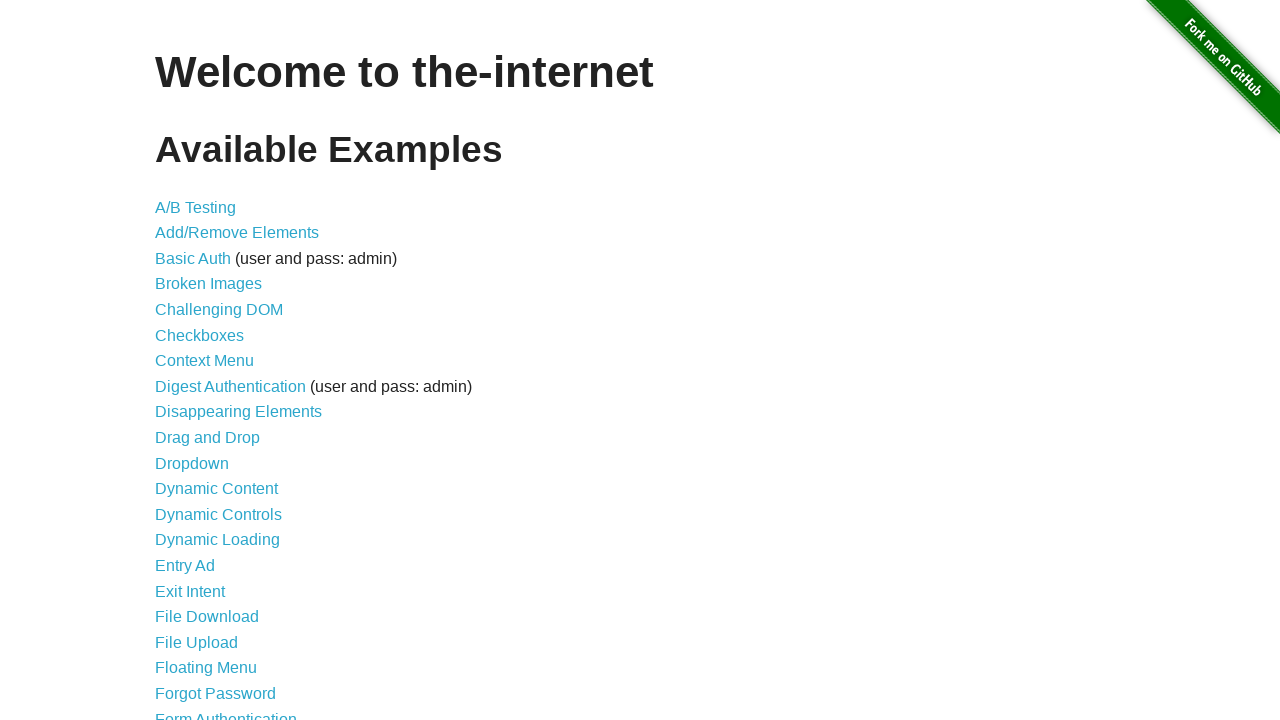

jQuery Growl library loaded and ready to use
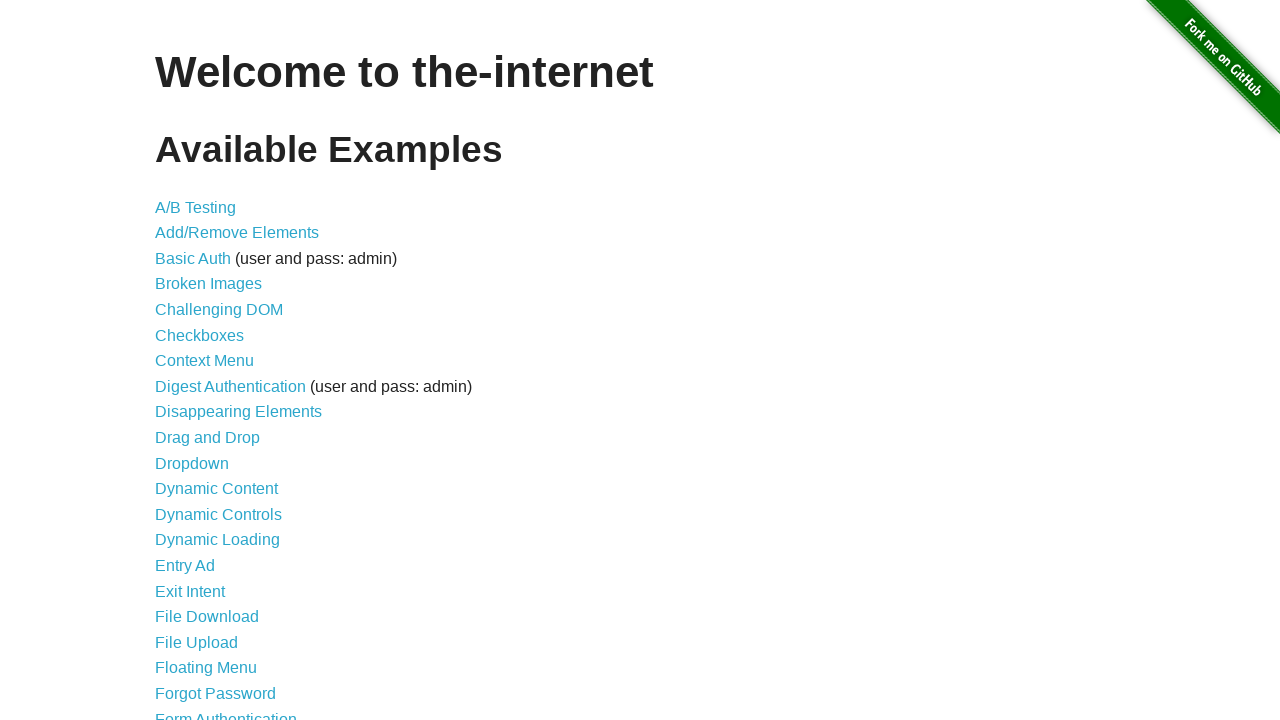

Triggered Growl notification with title 'GET' and message '/'
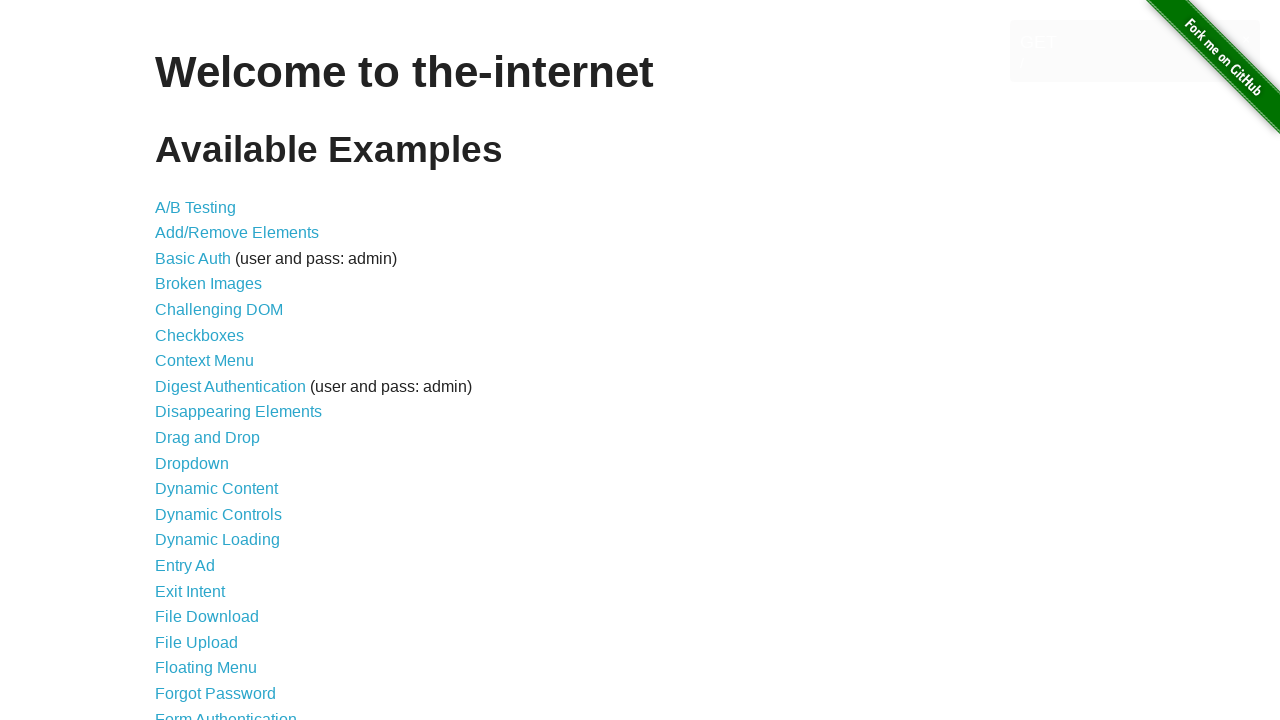

Waited 2 seconds for notification to display
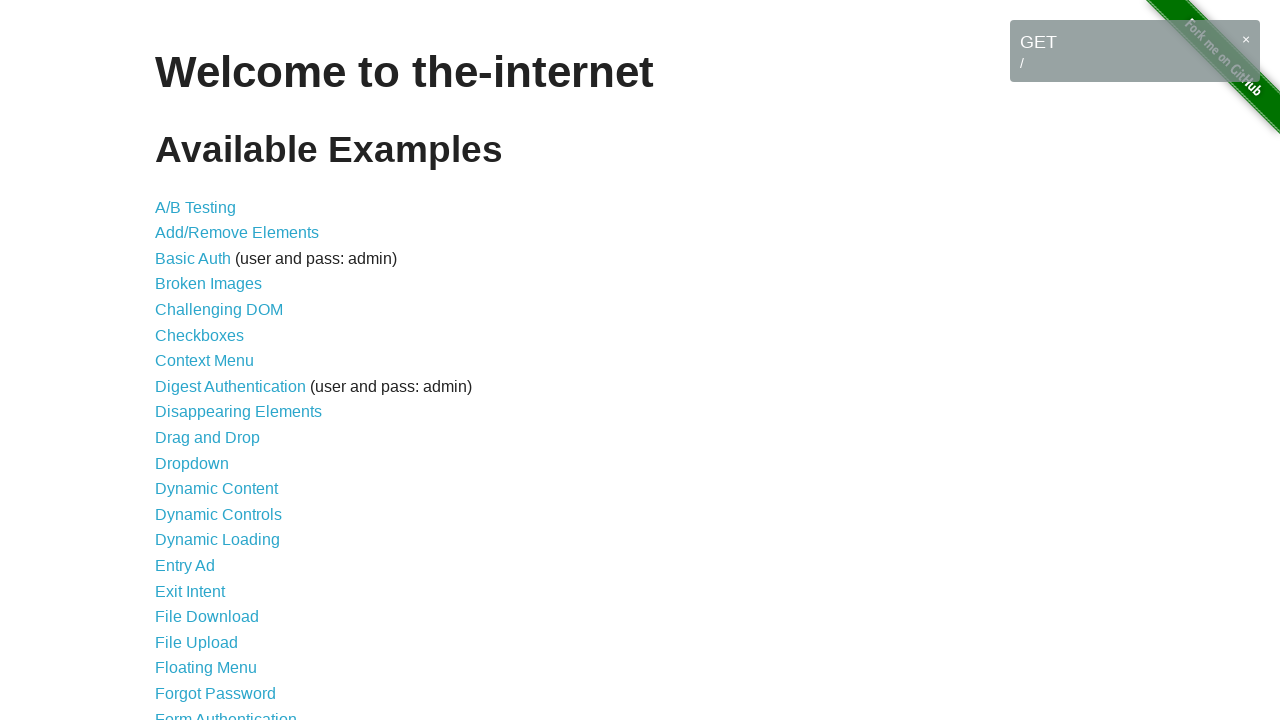

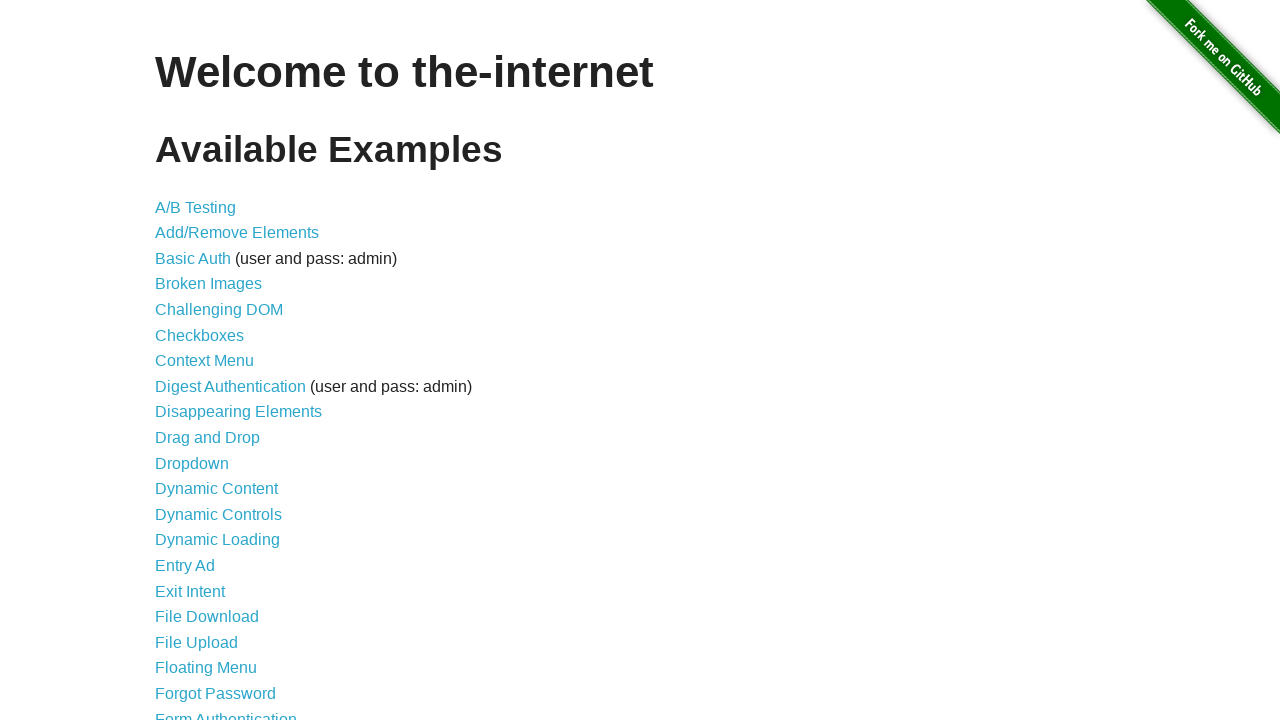